Tests popup window handling by clicking a link that opens a popup window, then switching to and closing only the child window while keeping the parent window open.

Starting URL: http://omayo.blogspot.com/

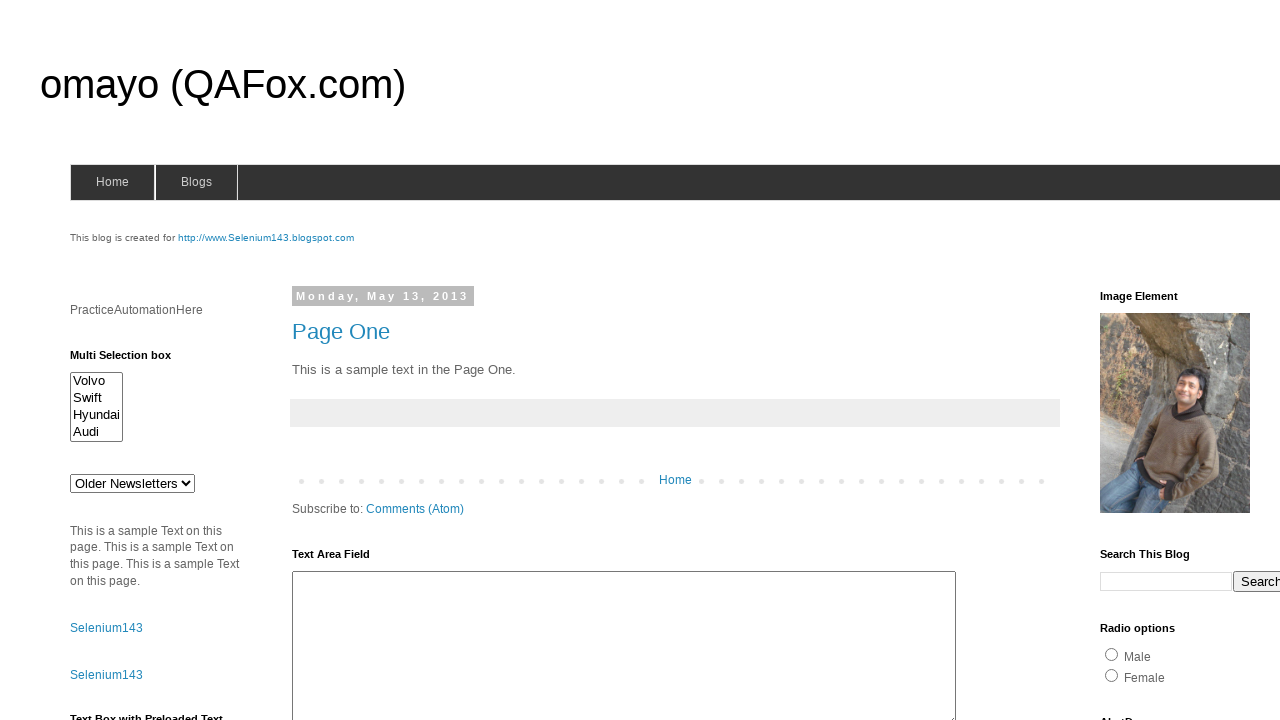

Clicked link to open popup window at (132, 360) on text=Open a popup window
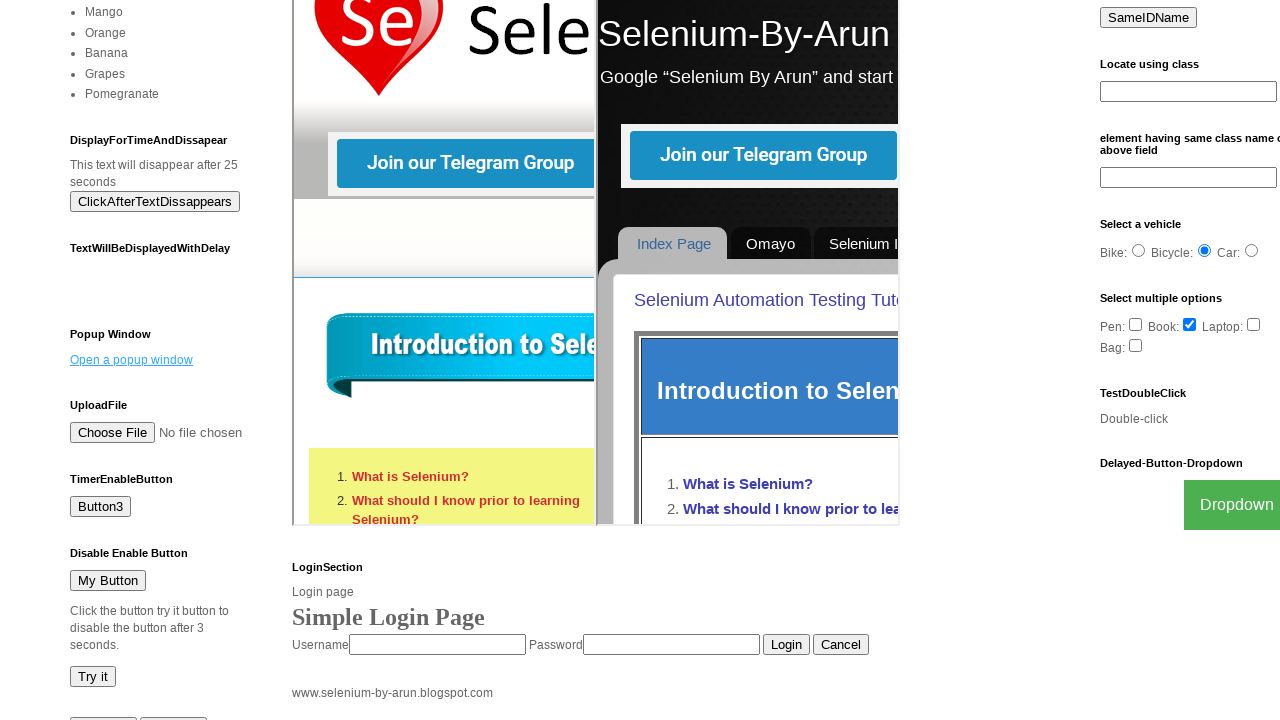

Popup window opened and captured
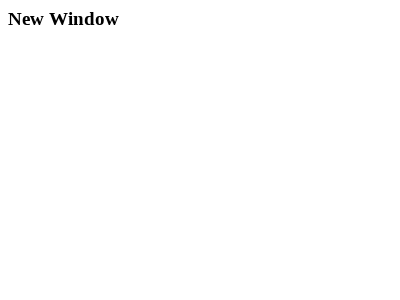

Popup window finished loading
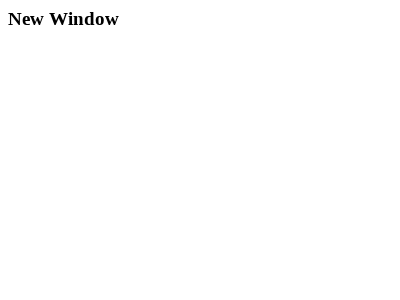

Closed popup window
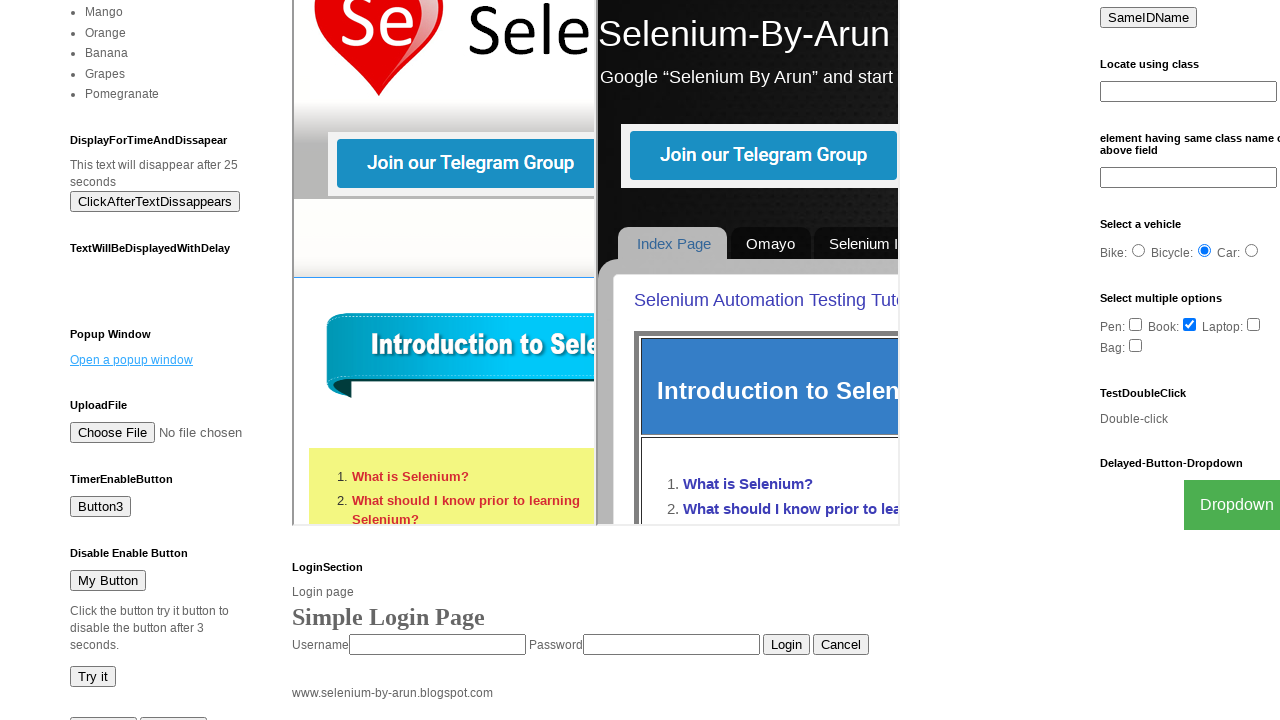

Parent window still active - body element found
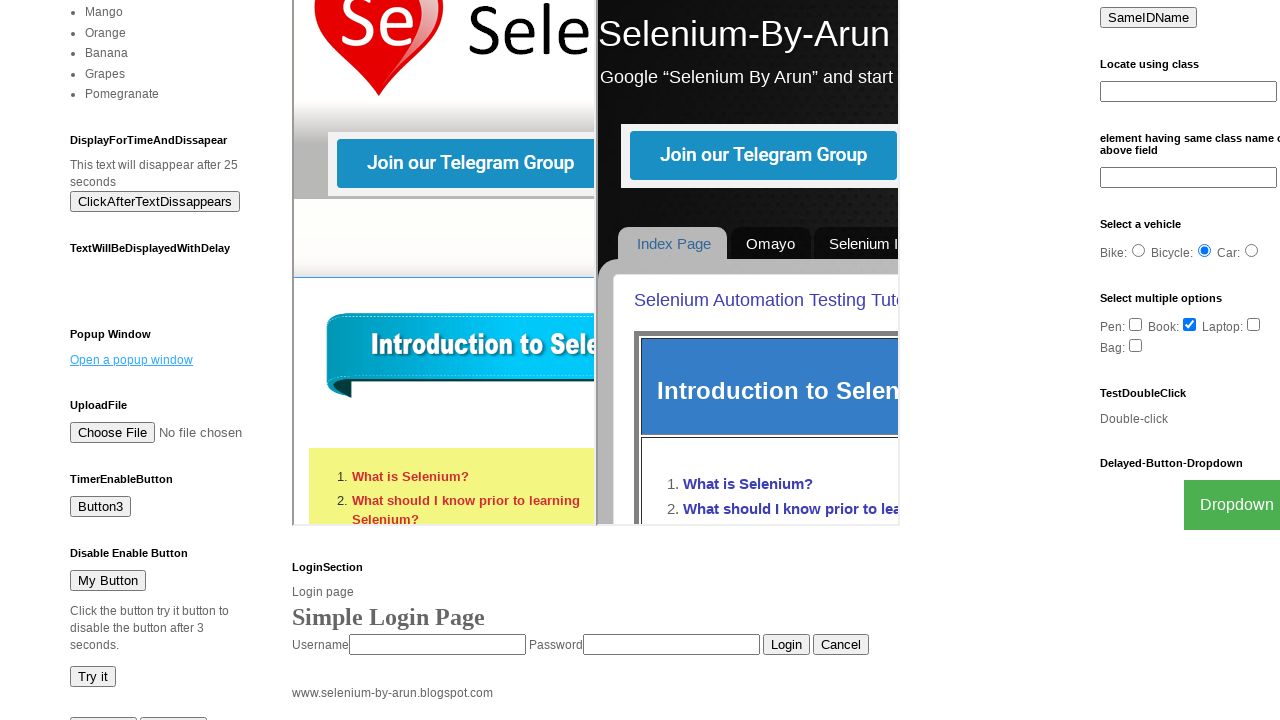

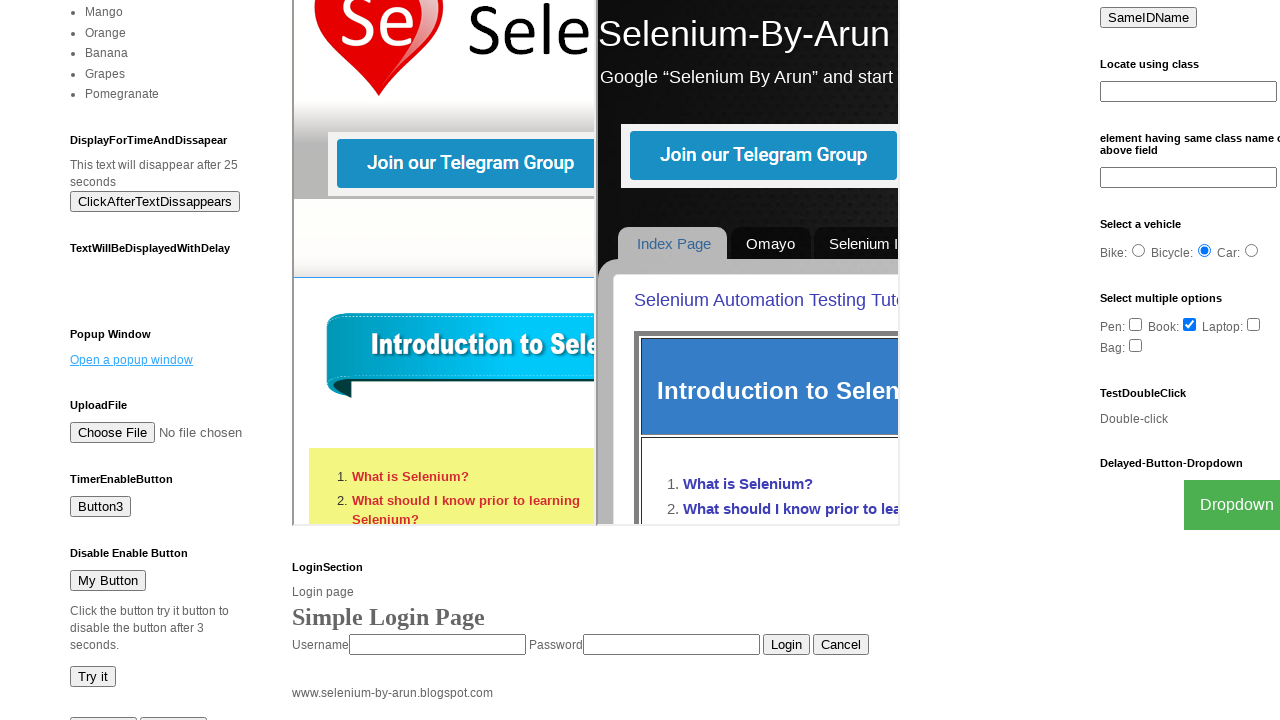